Tests slider drag and drop functionality by moving the slider element

Starting URL: https://demoqa.com/slider

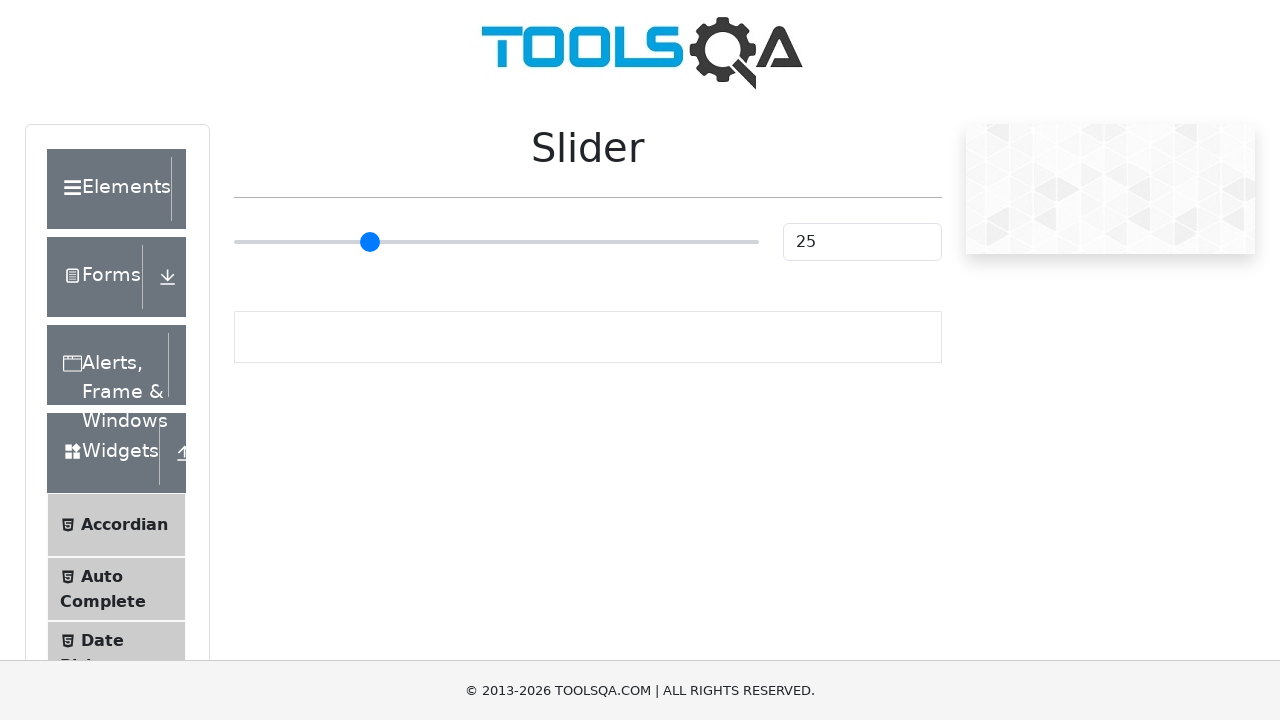

Waited for slider element to be visible
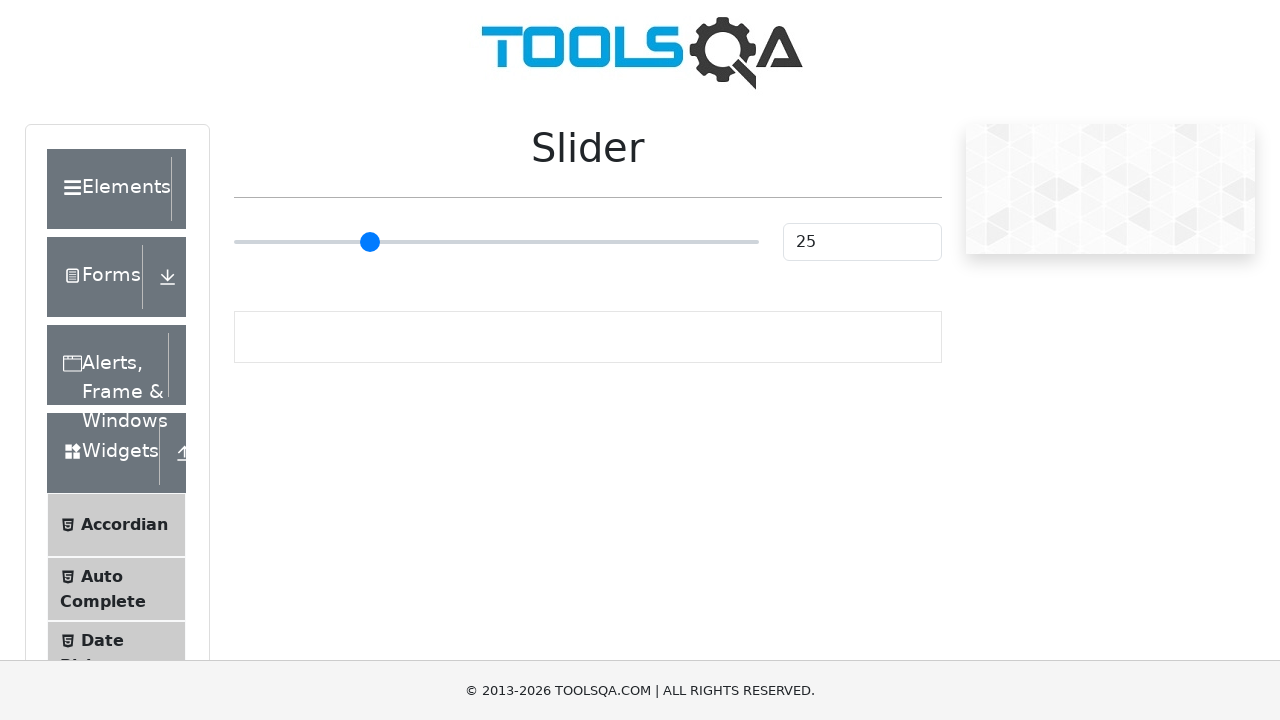

Located slider element
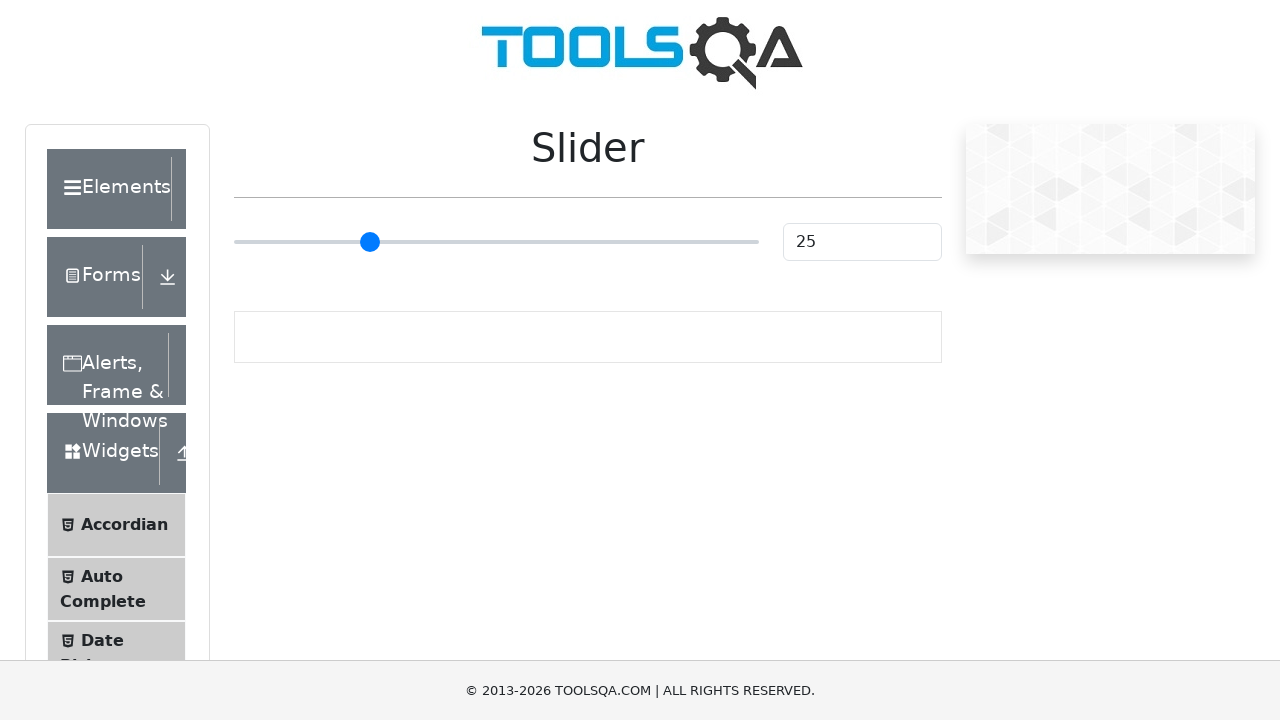

Retrieved slider bounding box coordinates
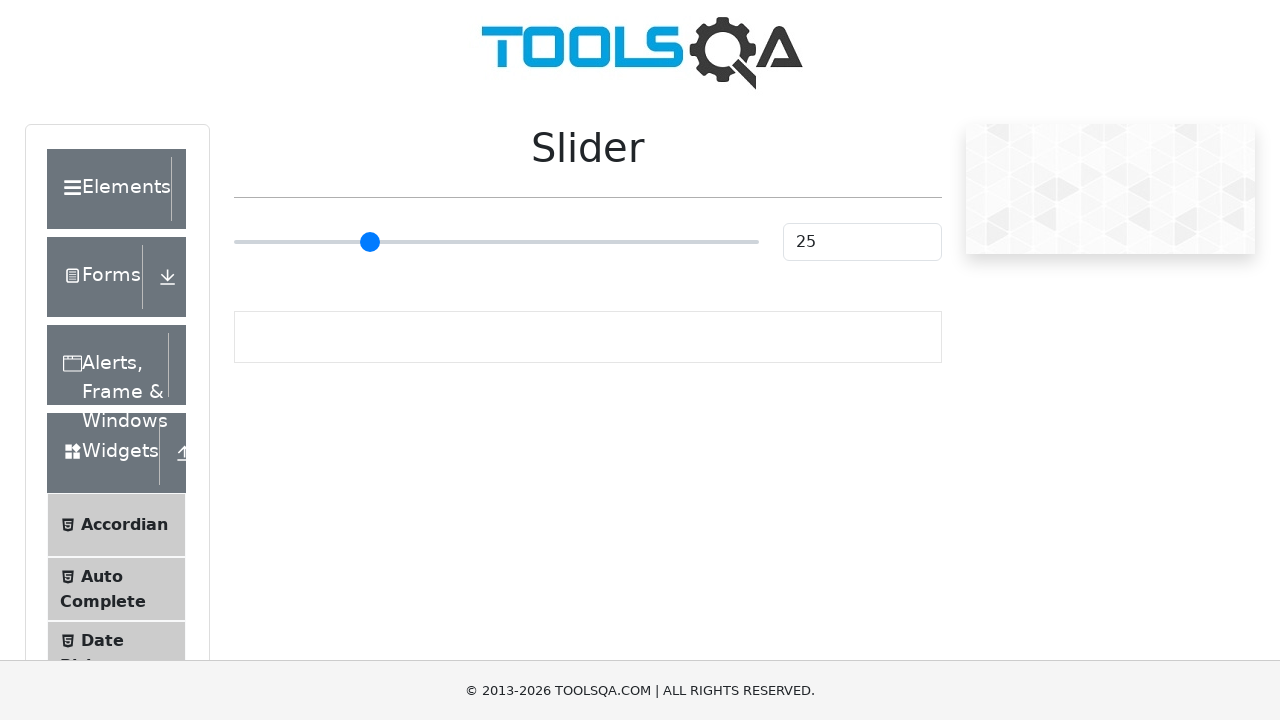

Moved mouse to center of slider element at (496, 242)
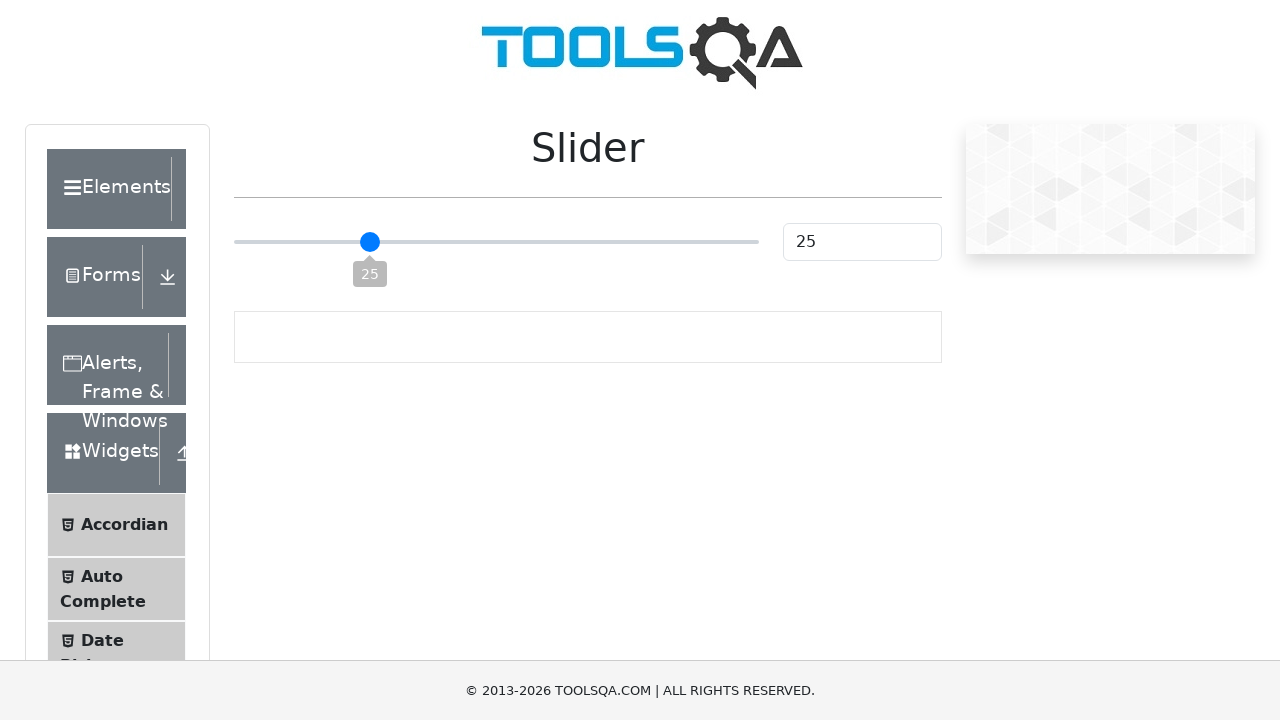

Pressed mouse button down on slider at (496, 242)
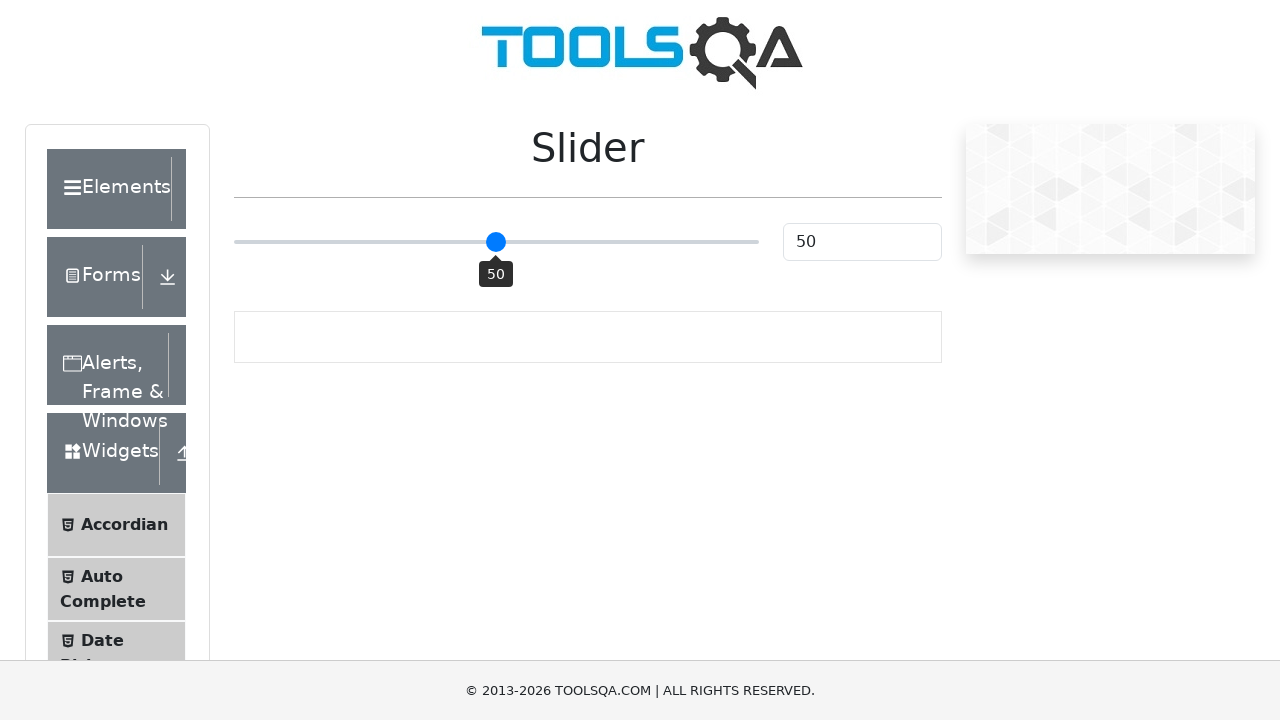

Dragged slider 100 pixels to the right at (596, 242)
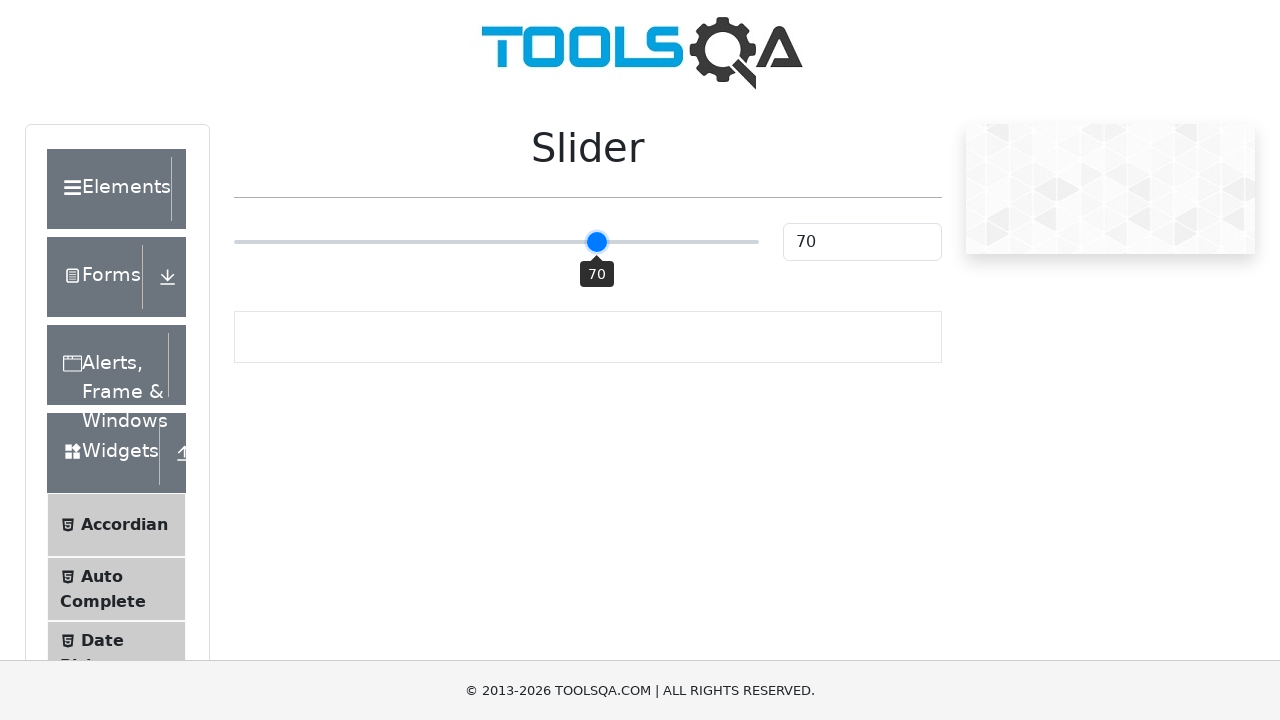

Released mouse button to complete slider drag operation at (596, 242)
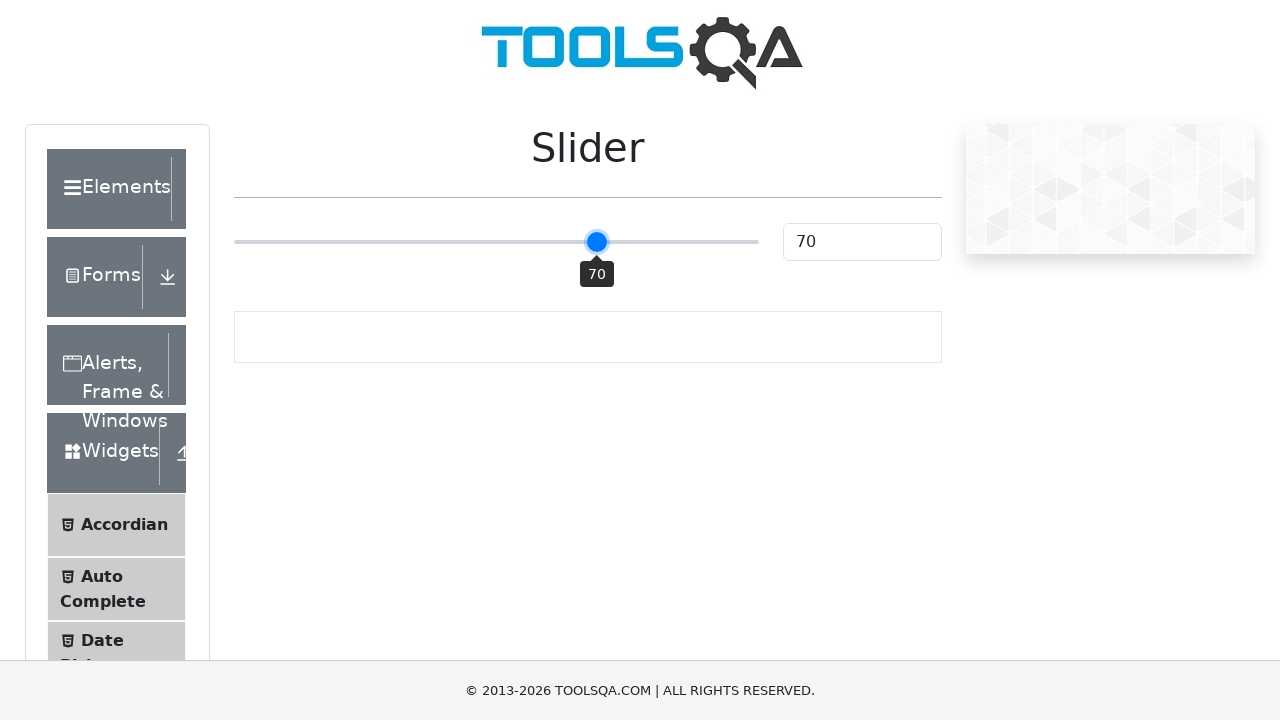

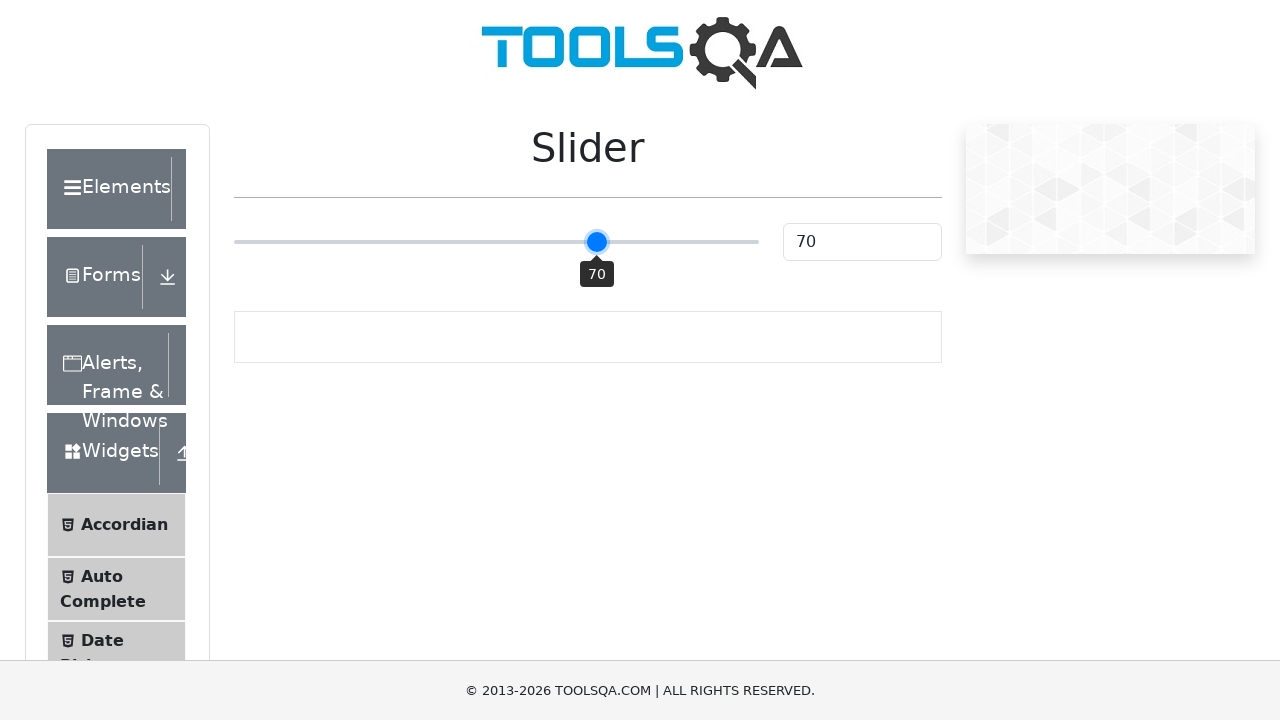